Tests window handling by navigating to Google signup page, clicking Help and Privacy links that open new windows, switching to the Google Account Help window, and clicking the Community button.

Starting URL: https://accounts.google.com/signup

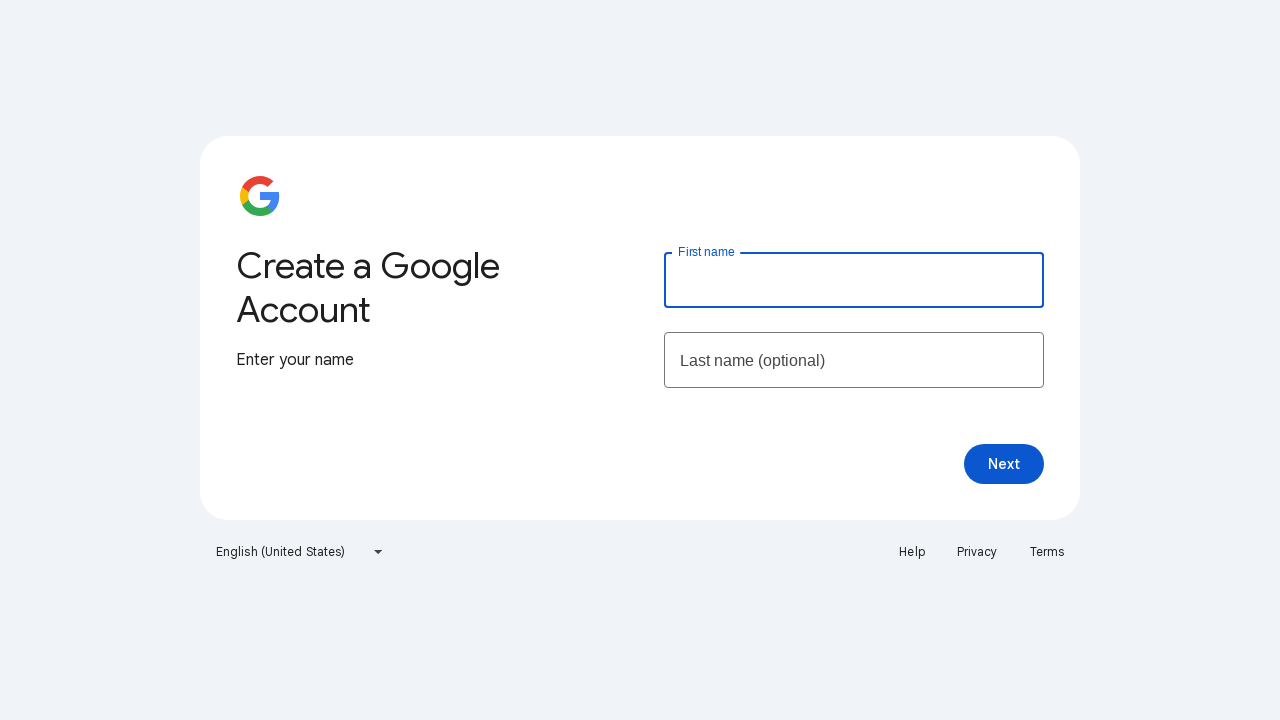

Clicked Help link which opened a new window at (912, 552) on xpath=//a[text()='Help']
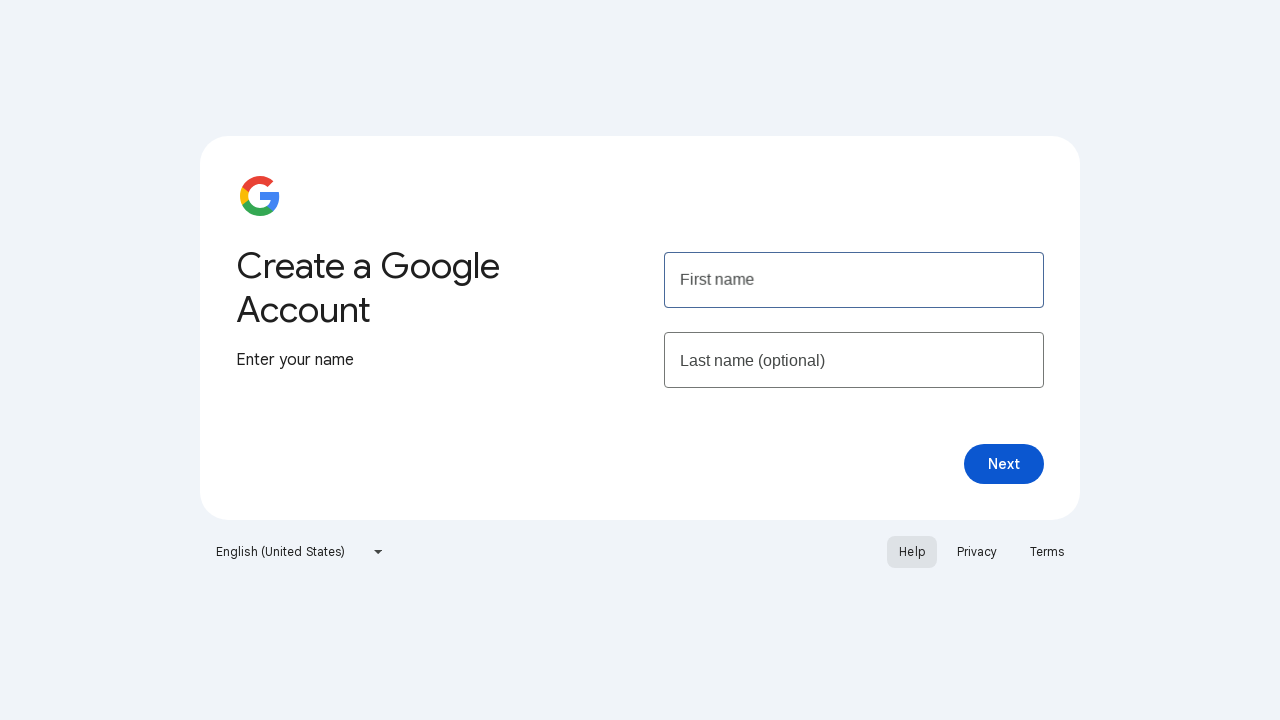

Clicked Privacy link which opened a new window at (977, 552) on xpath=//a[text()='Privacy']
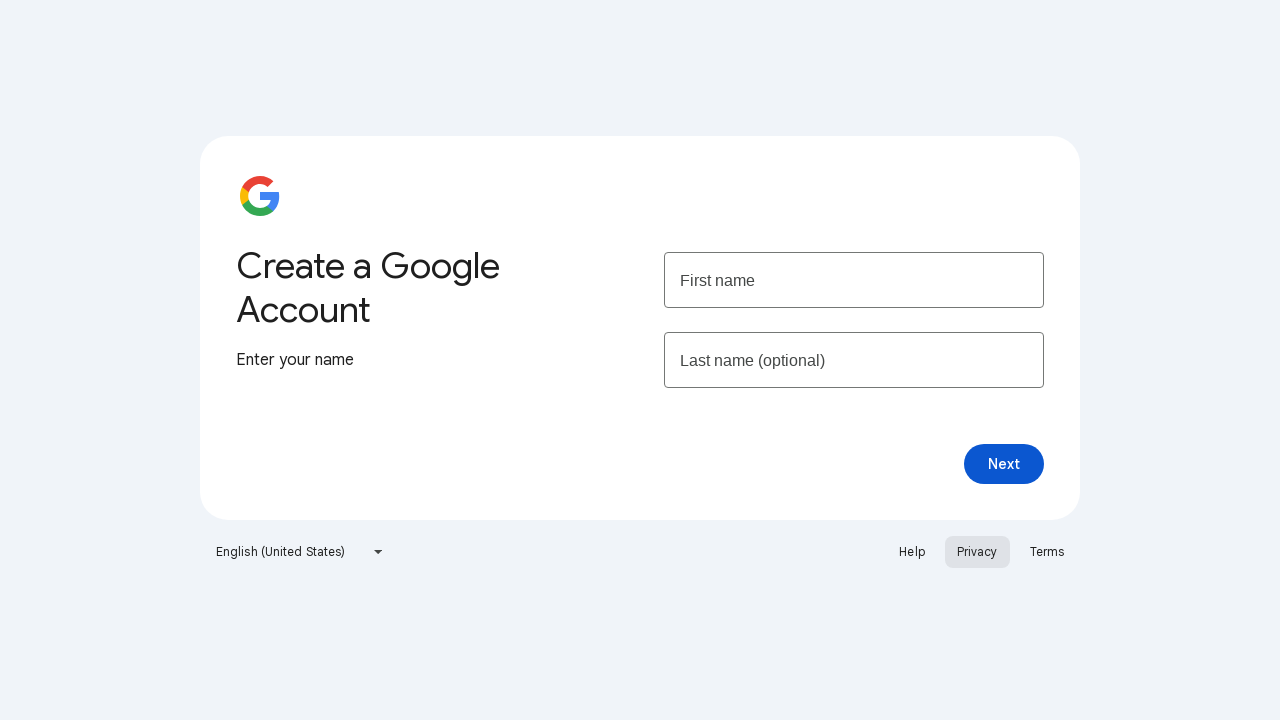

Retrieved all open pages/windows from context
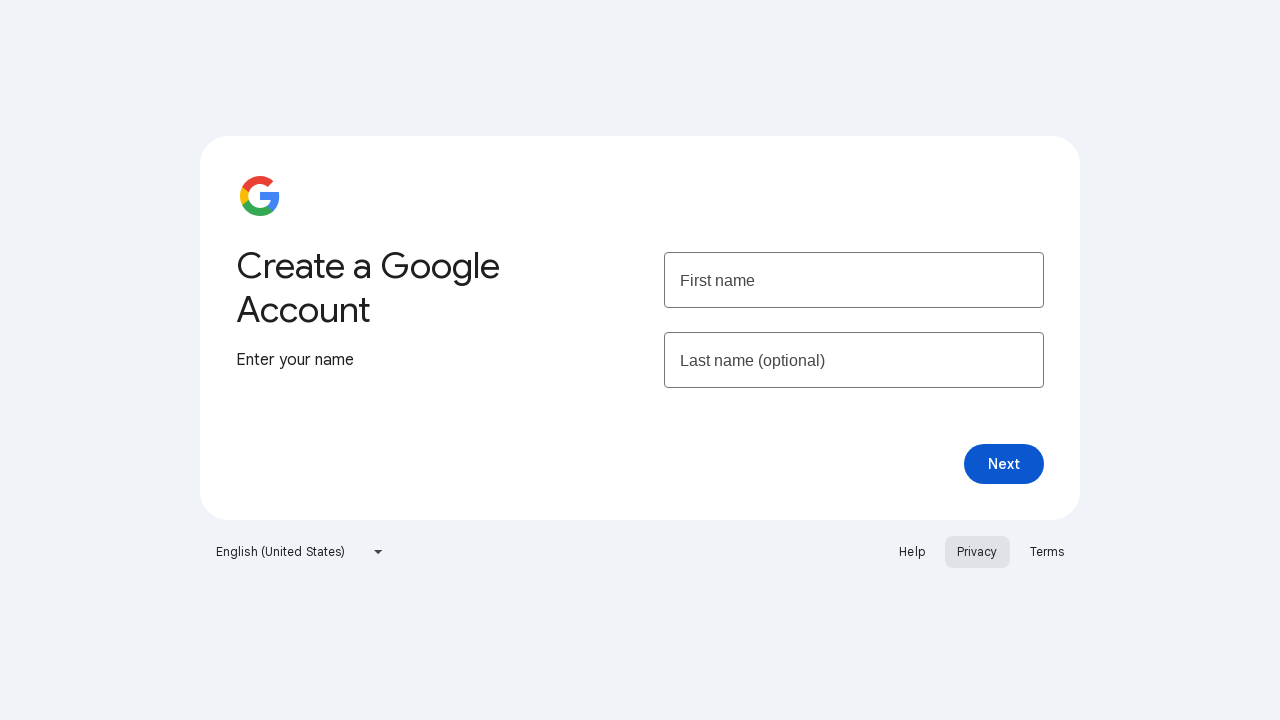

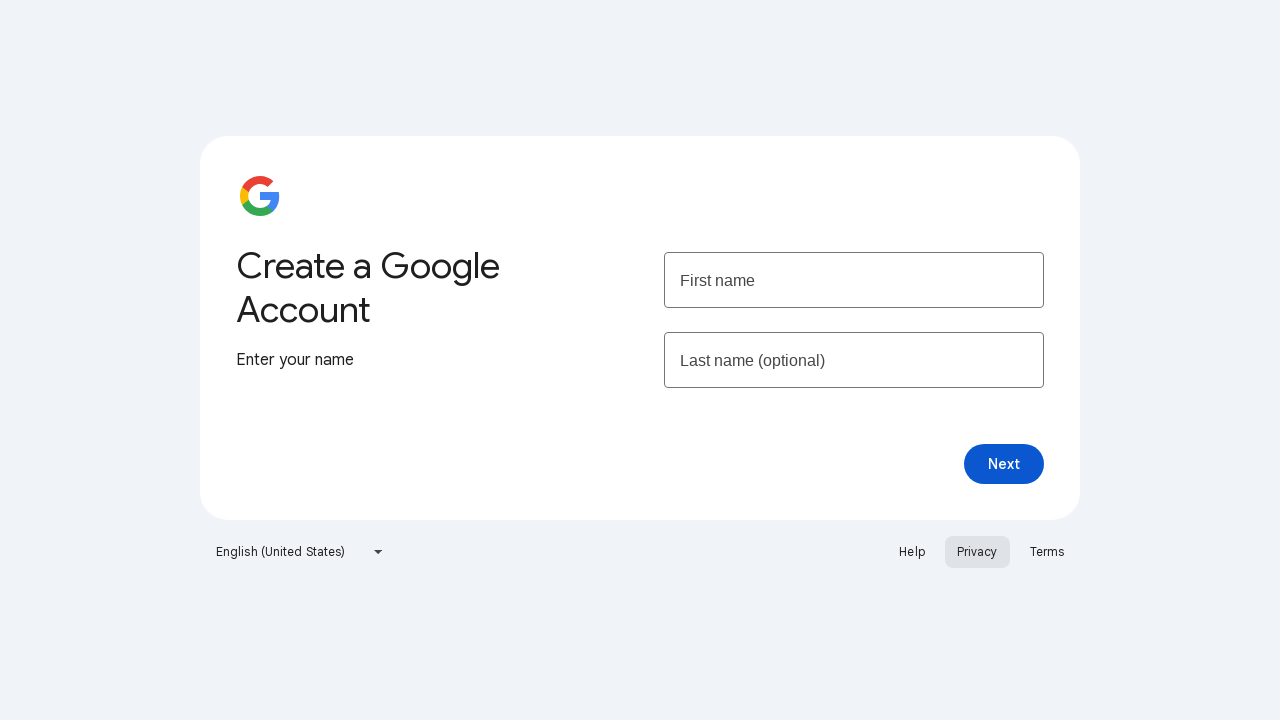